Tests filling out a practice form with personal information including first name, last name, email, gender selection, and phone number, then submits and verifies the success message.

Starting URL: https://demoqa.com/automation-practice-form

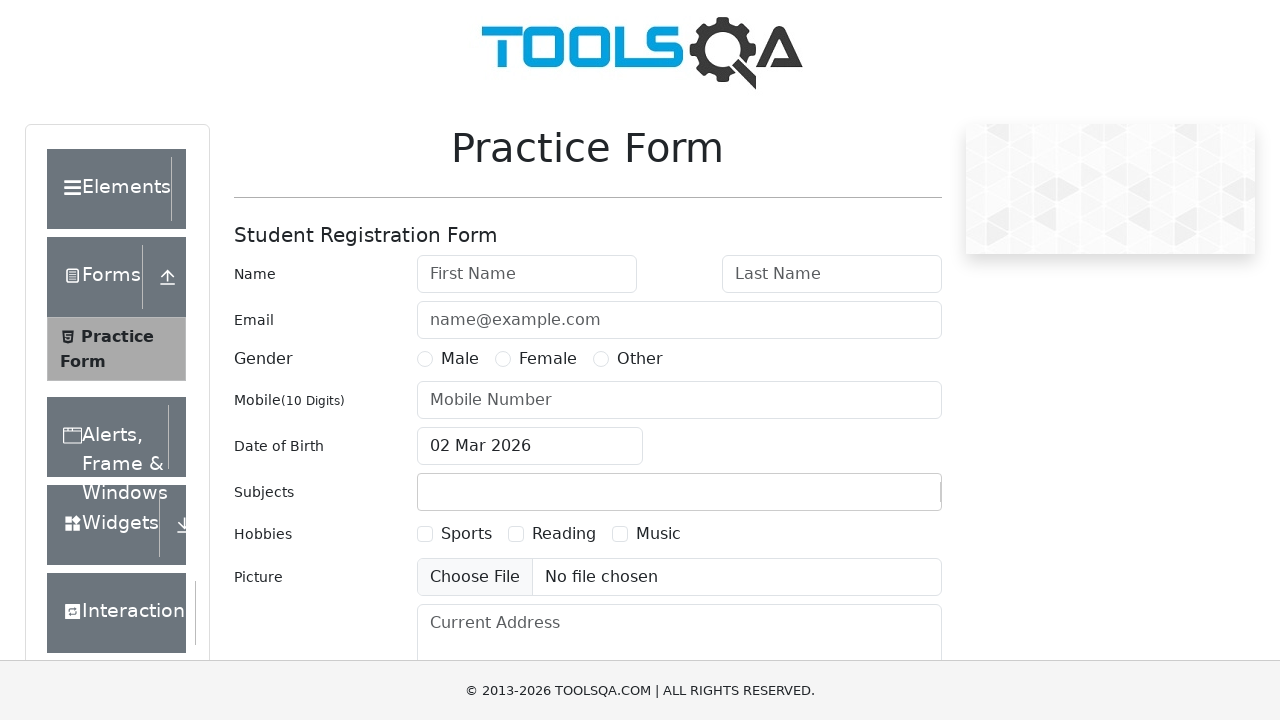

Filled first name field with 'Basil' on #firstName
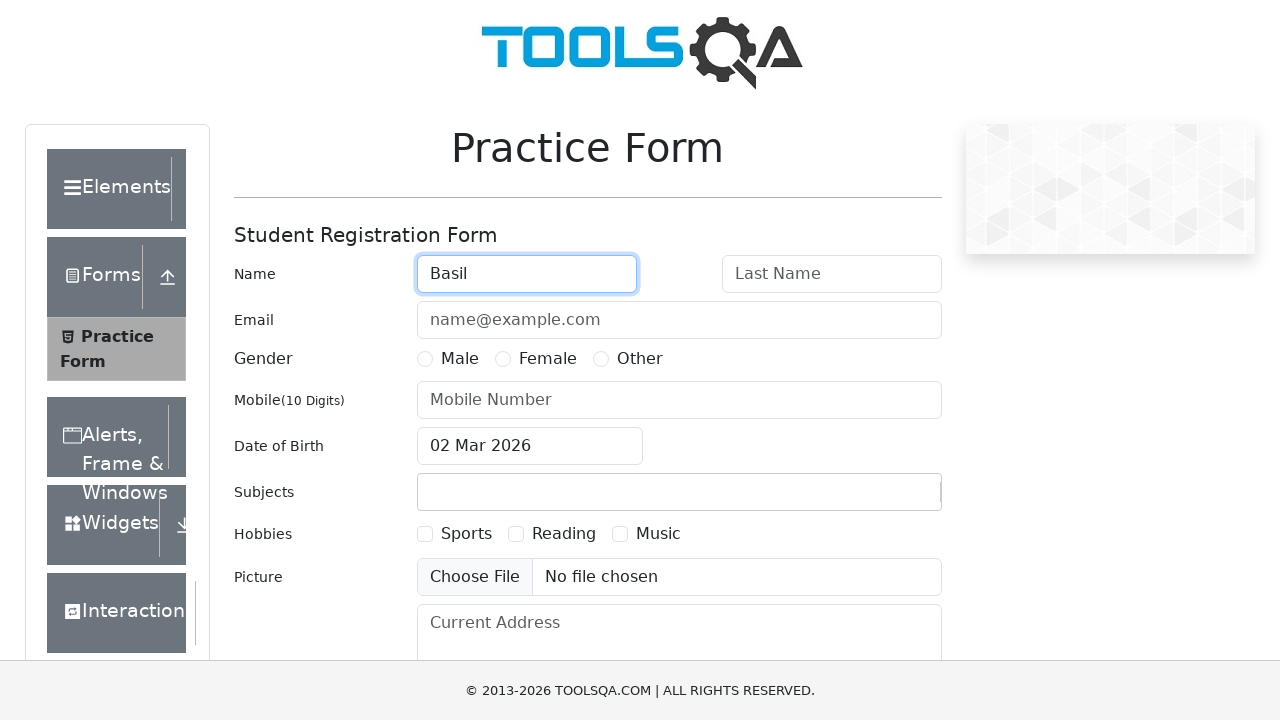

Filled last name field with 'Pupkin' on #lastName
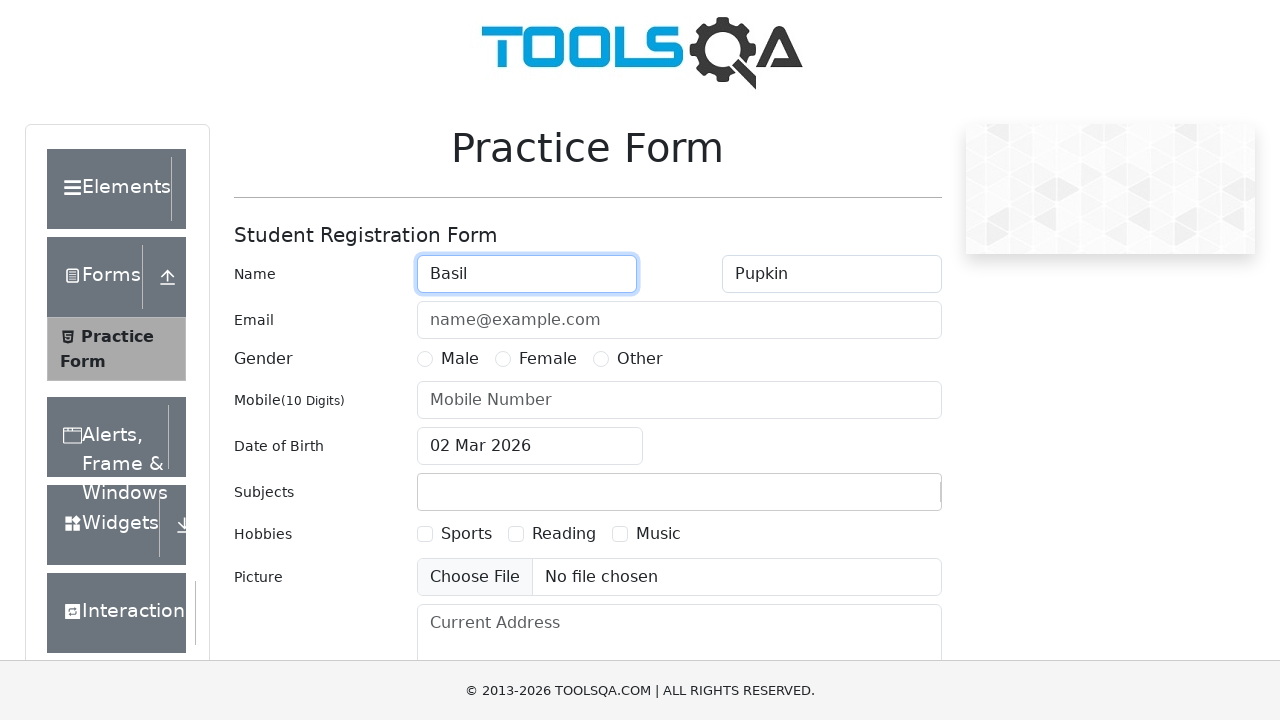

Filled email field with 'pupkin@basil.com' on #userEmail
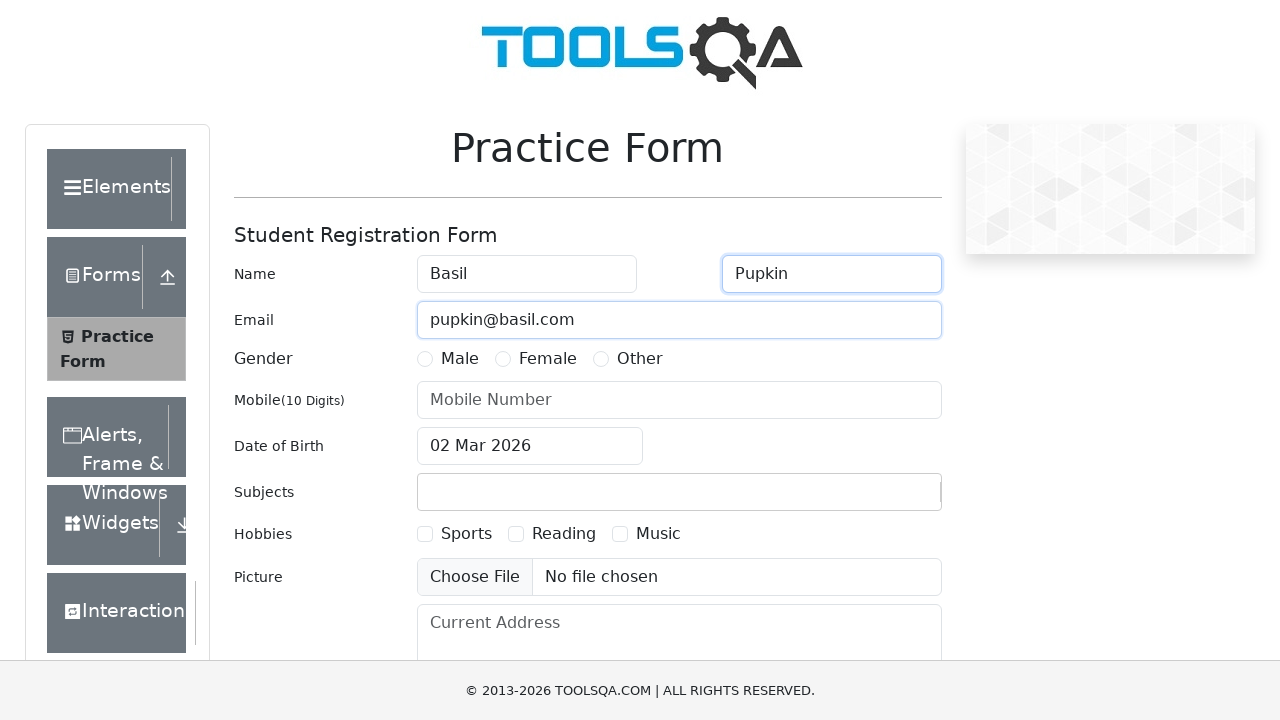

Selected Male gender option at (460, 359) on label[for='gender-radio-1']
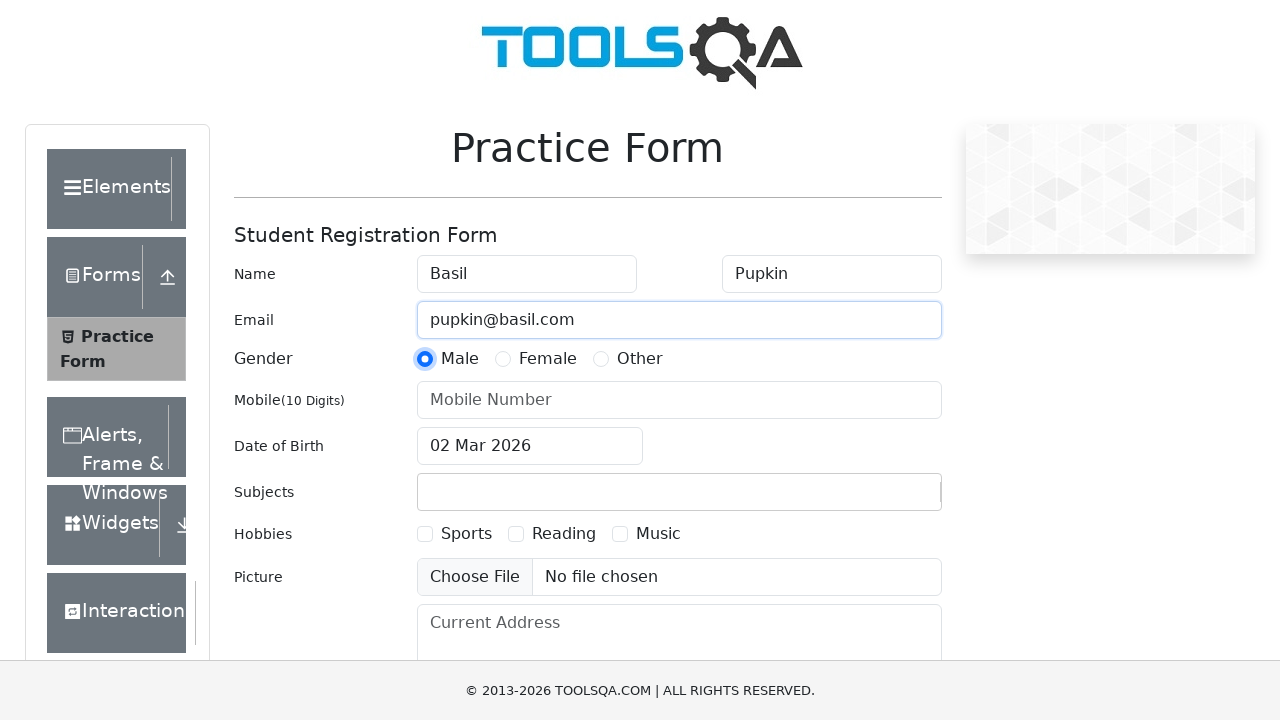

Filled phone number field with '0441234567' on #userNumber
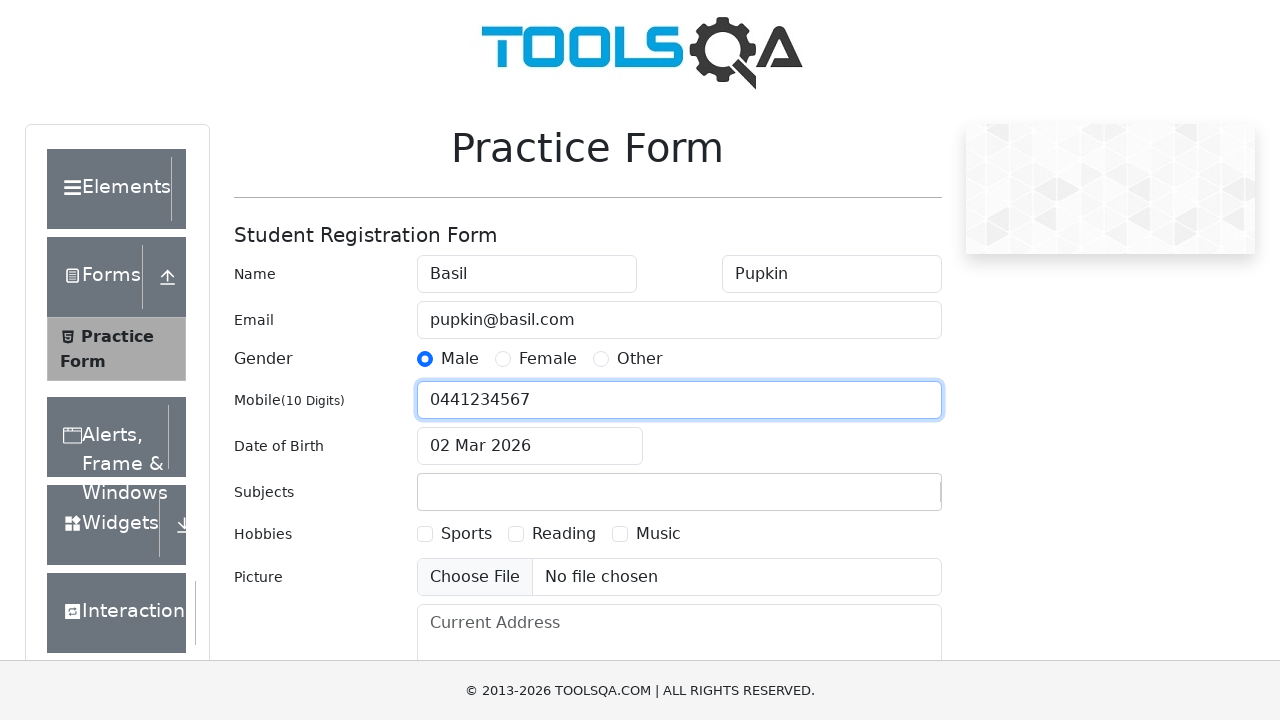

Scrolled submit button into view
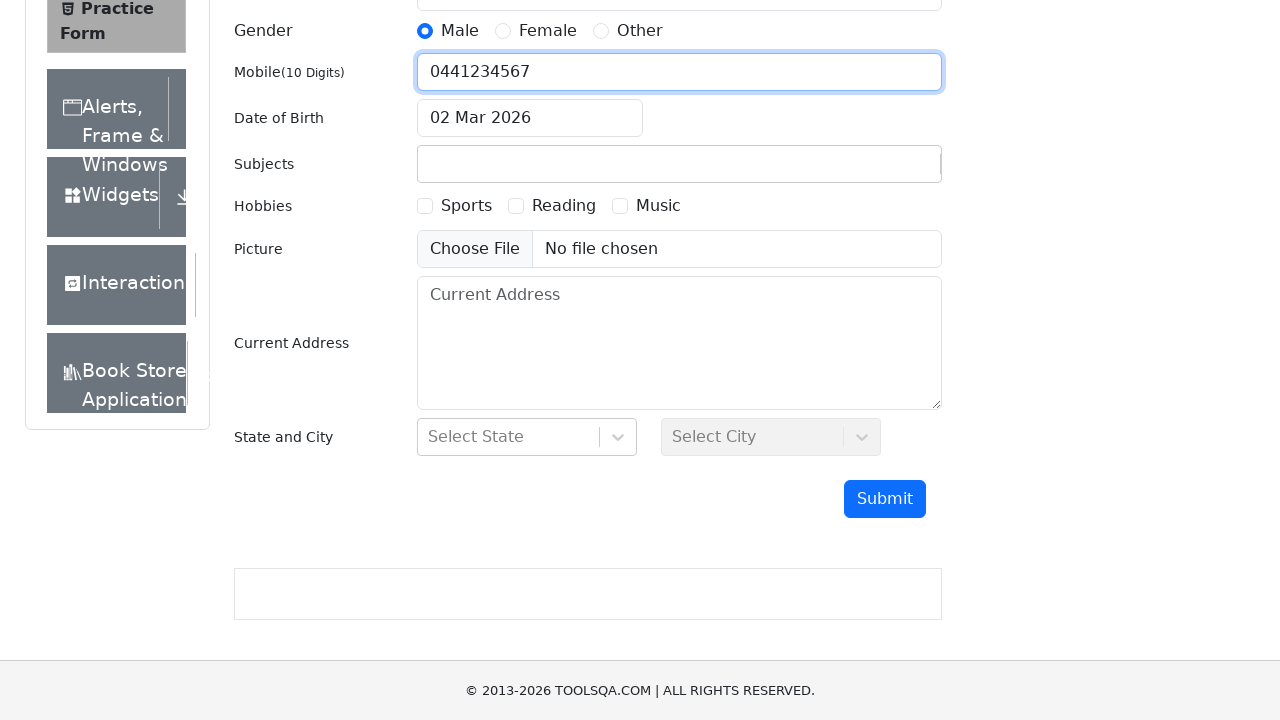

Clicked submit button to submit the form at (885, 499) on #submit
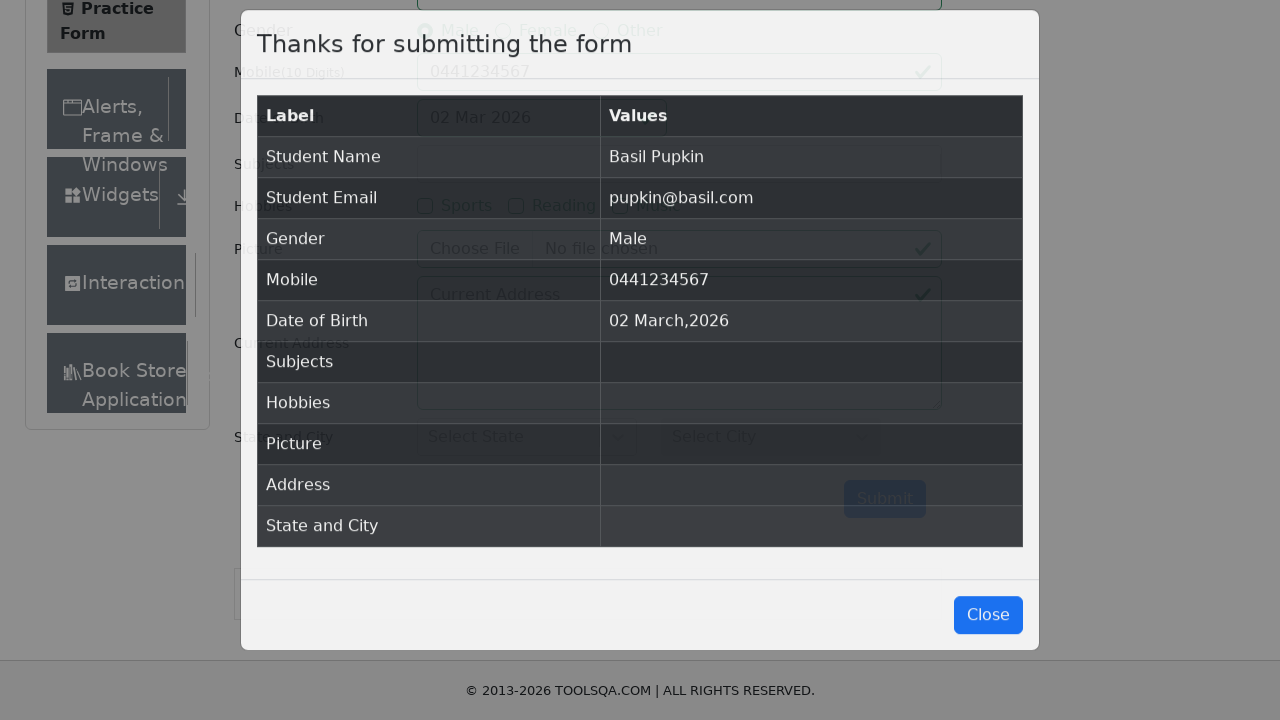

Success modal appeared with confirmation message
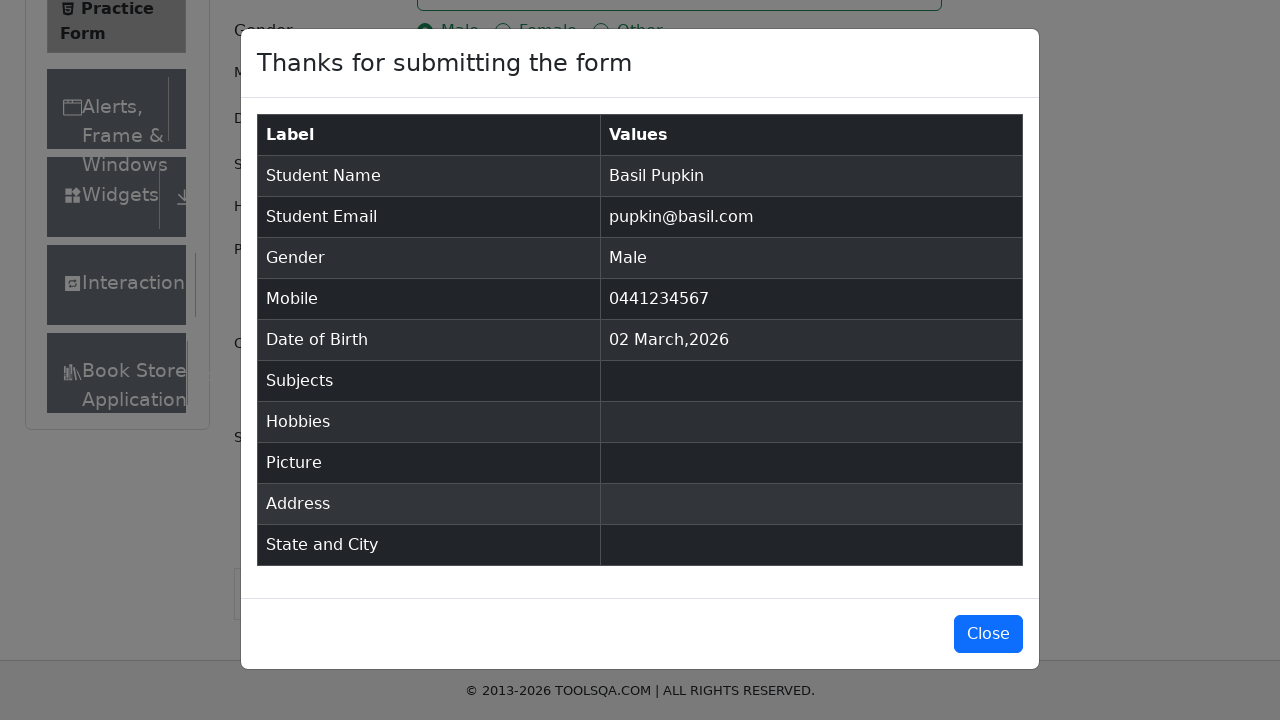

Verified success message 'Thanks for submitting the form' is displayed
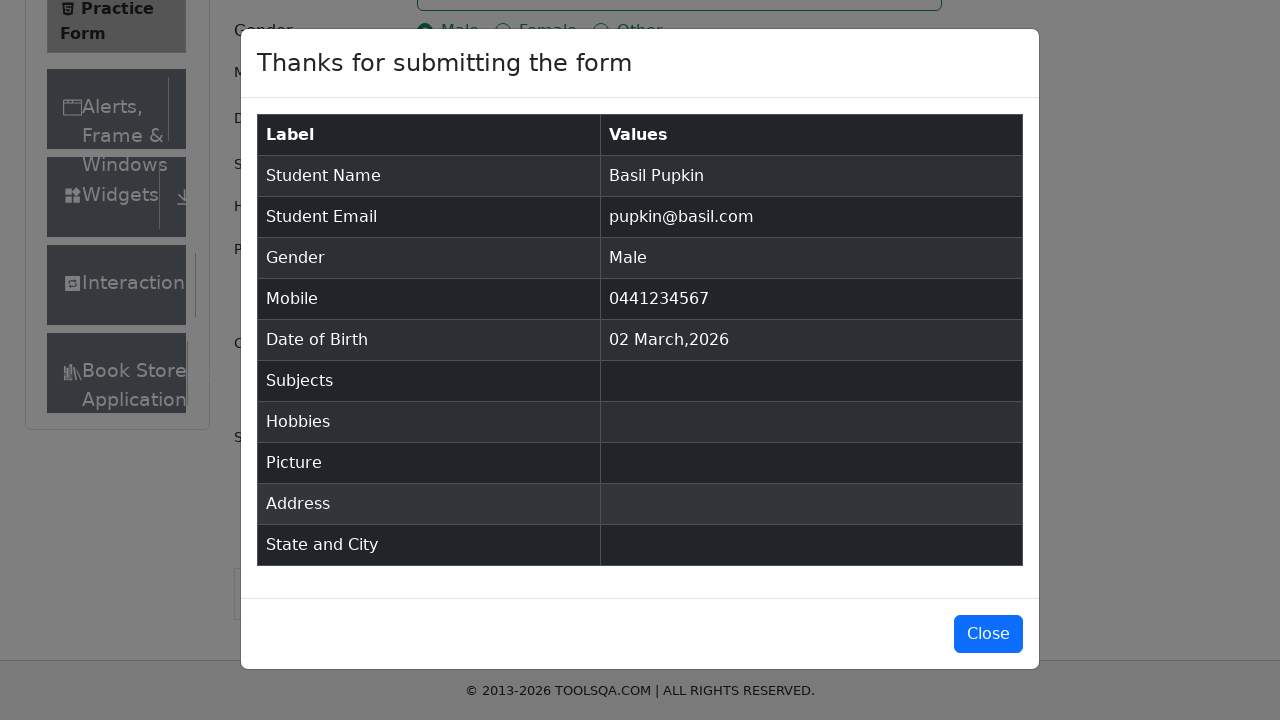

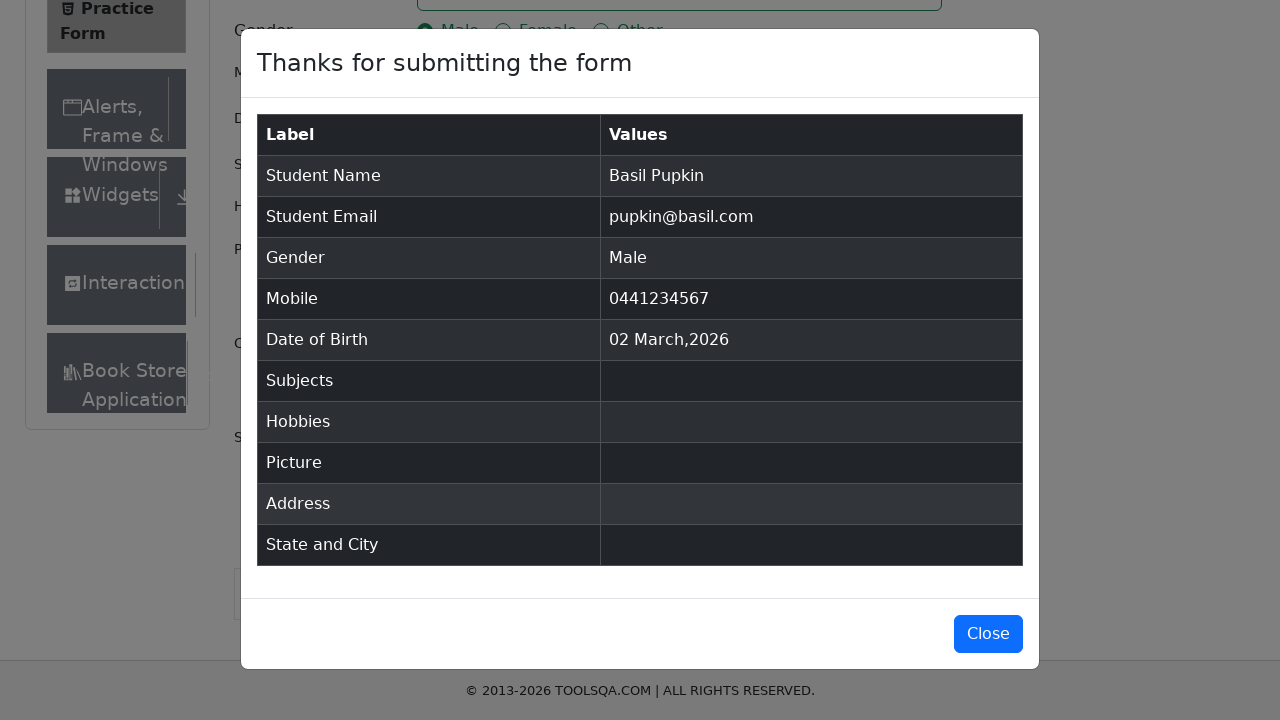